Tests that the Clear completed button displays correct text

Starting URL: https://demo.playwright.dev/todomvc

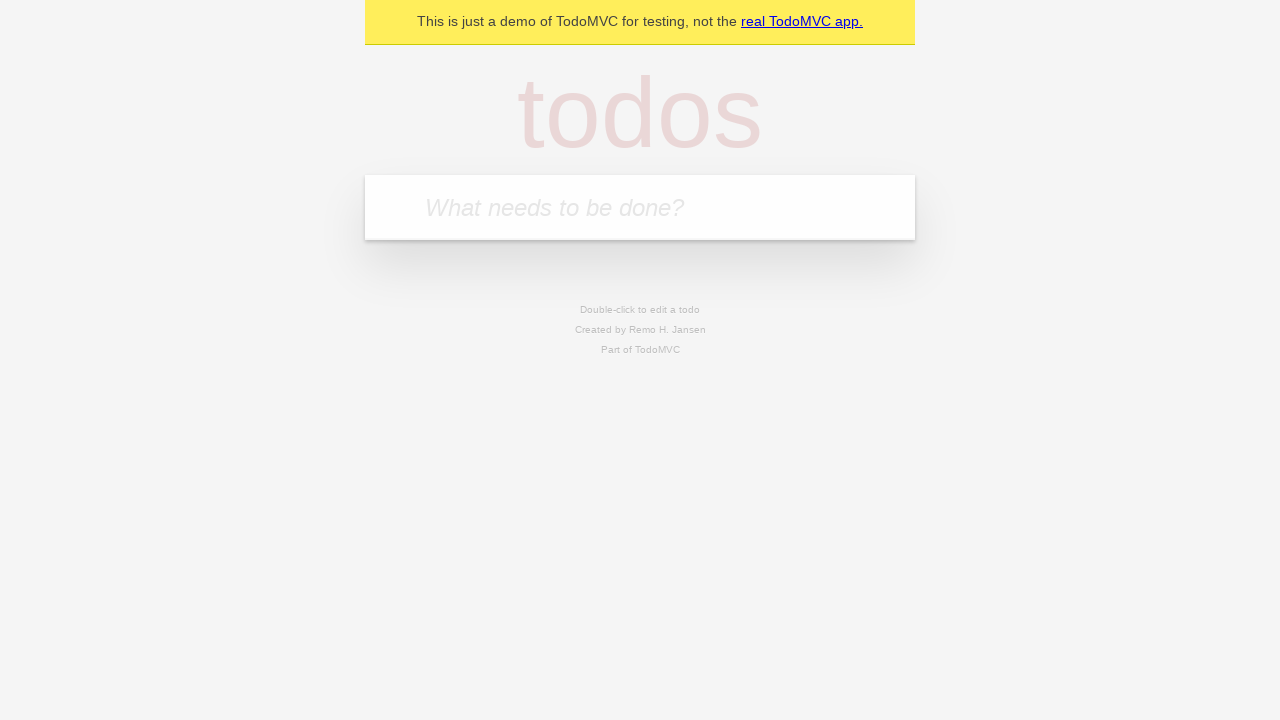

Filled first todo input with 'buy some cheese' on .new-todo
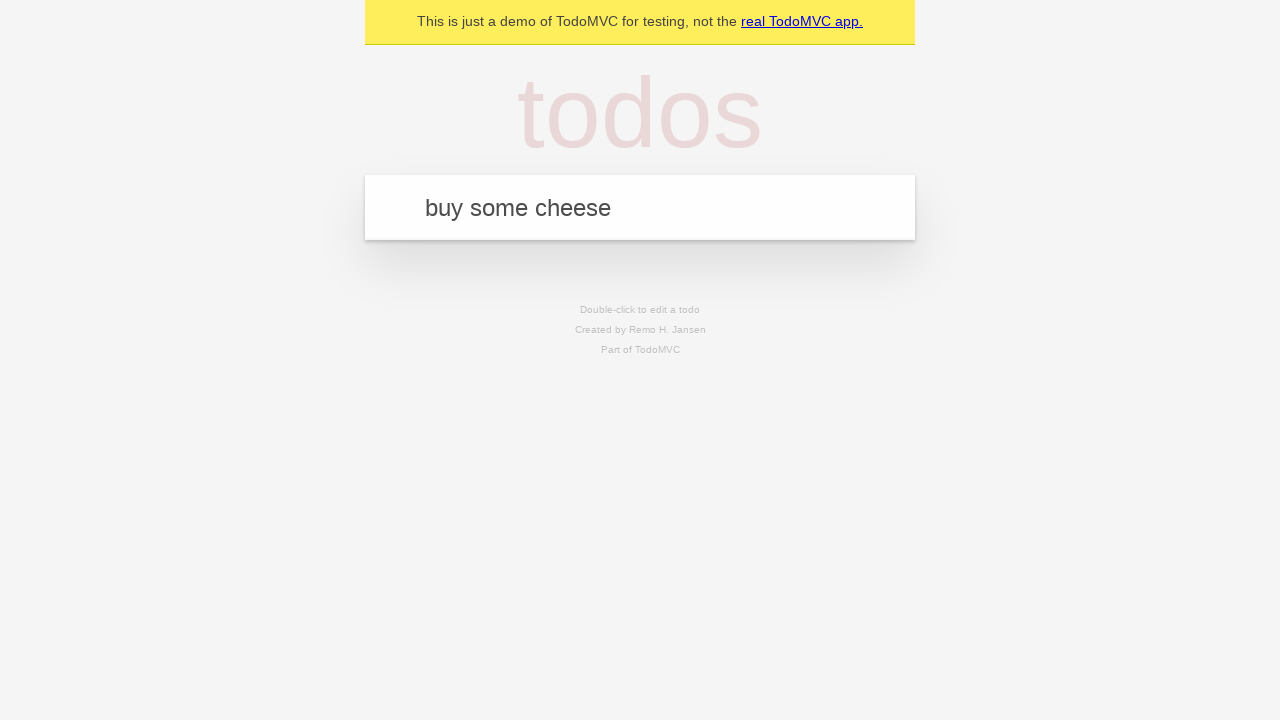

Pressed Enter to add first todo on .new-todo
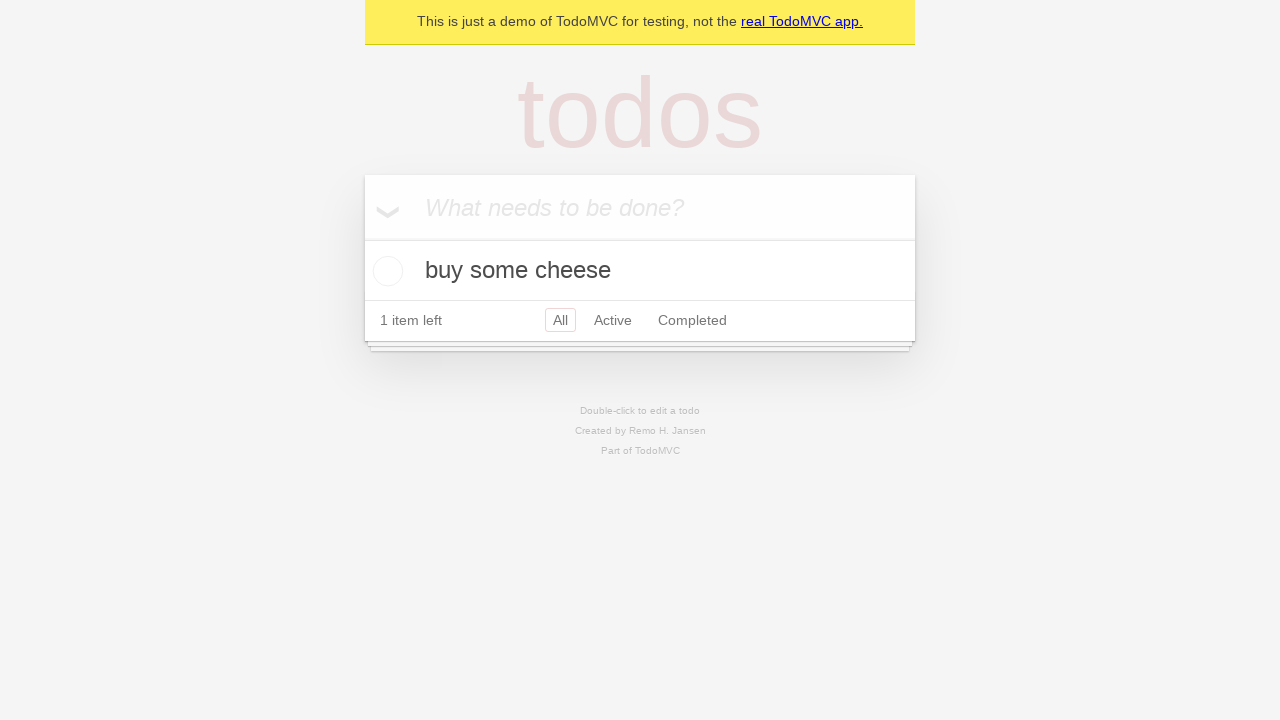

Filled second todo input with 'feed the cat' on .new-todo
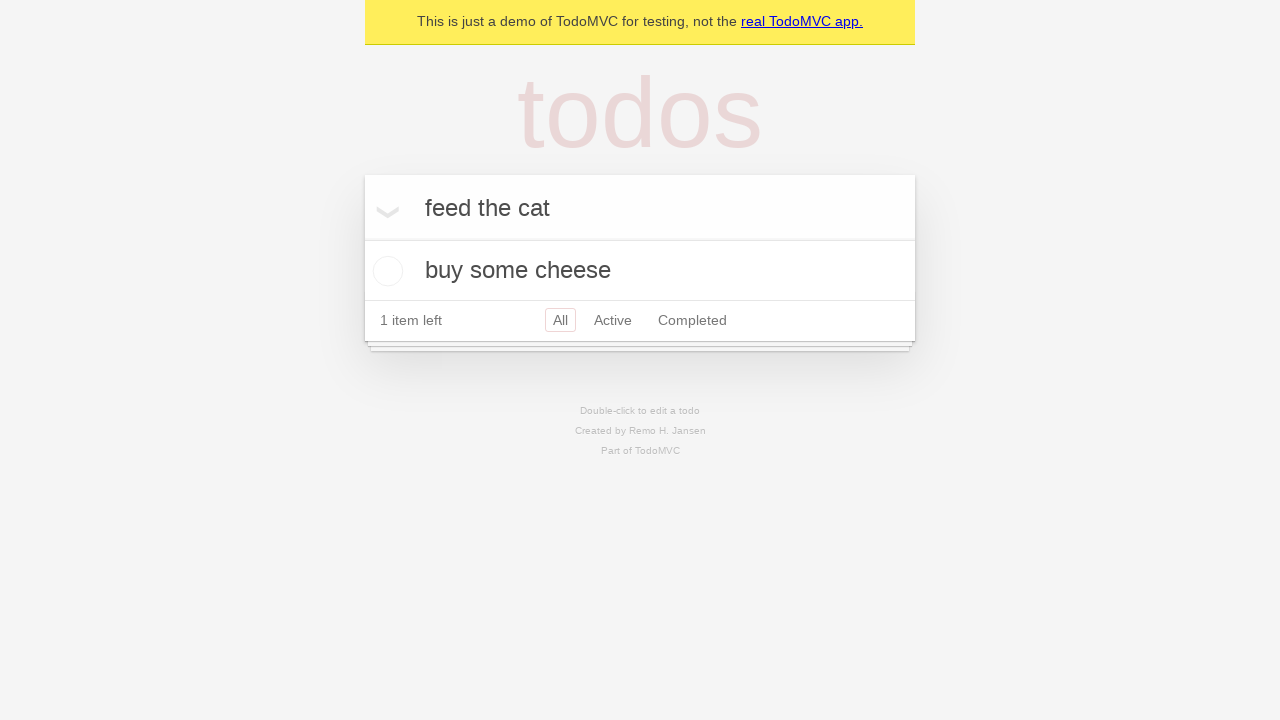

Pressed Enter to add second todo on .new-todo
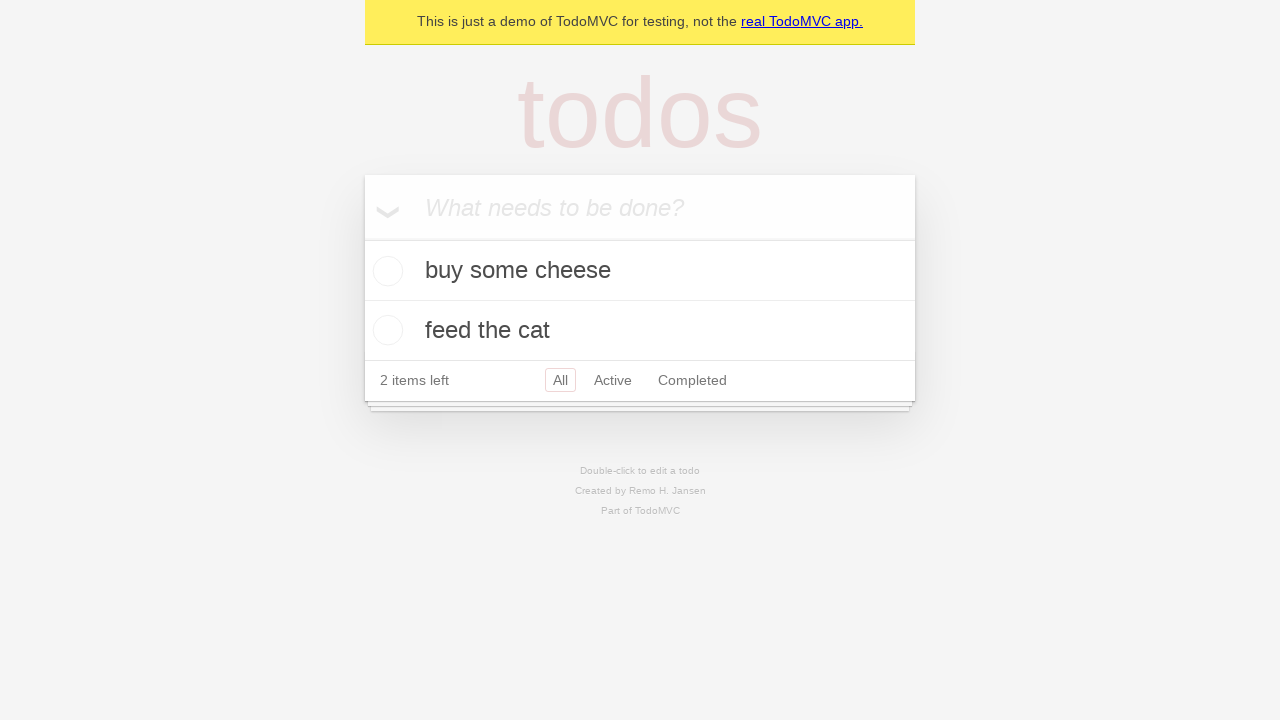

Filled third todo input with 'book a doctors appointment' on .new-todo
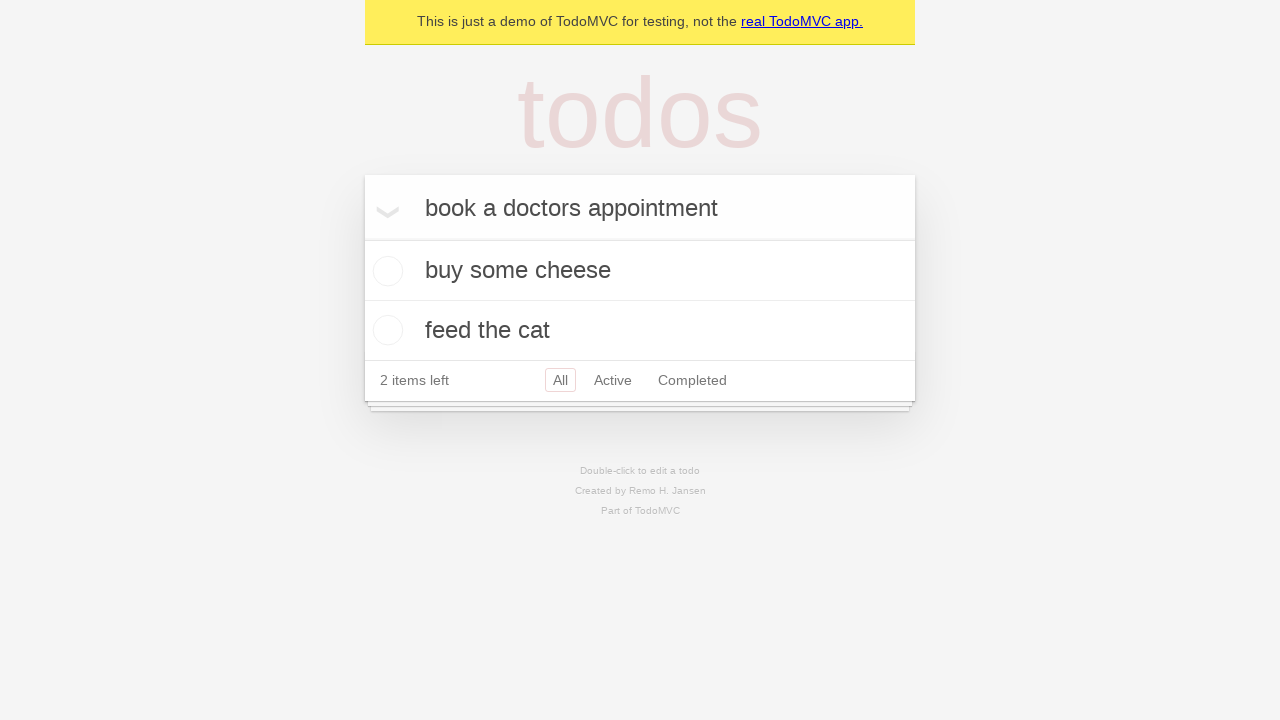

Pressed Enter to add third todo on .new-todo
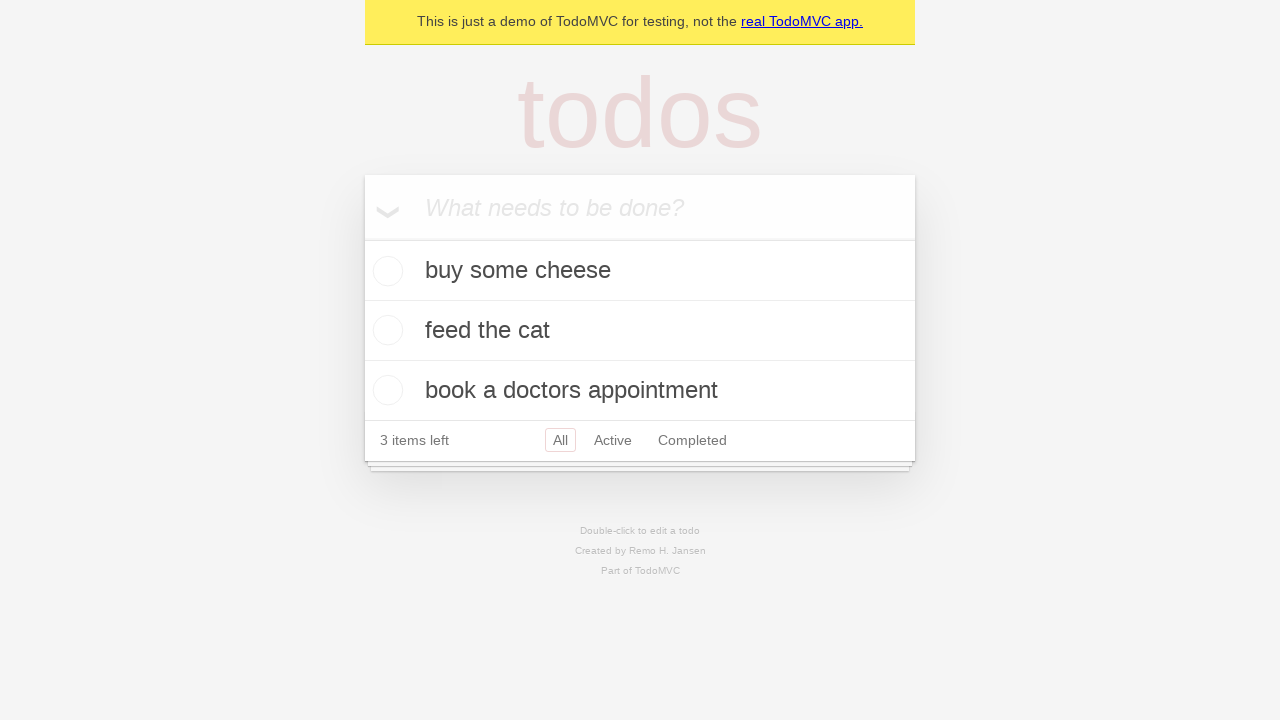

Waited for all three todo items to load
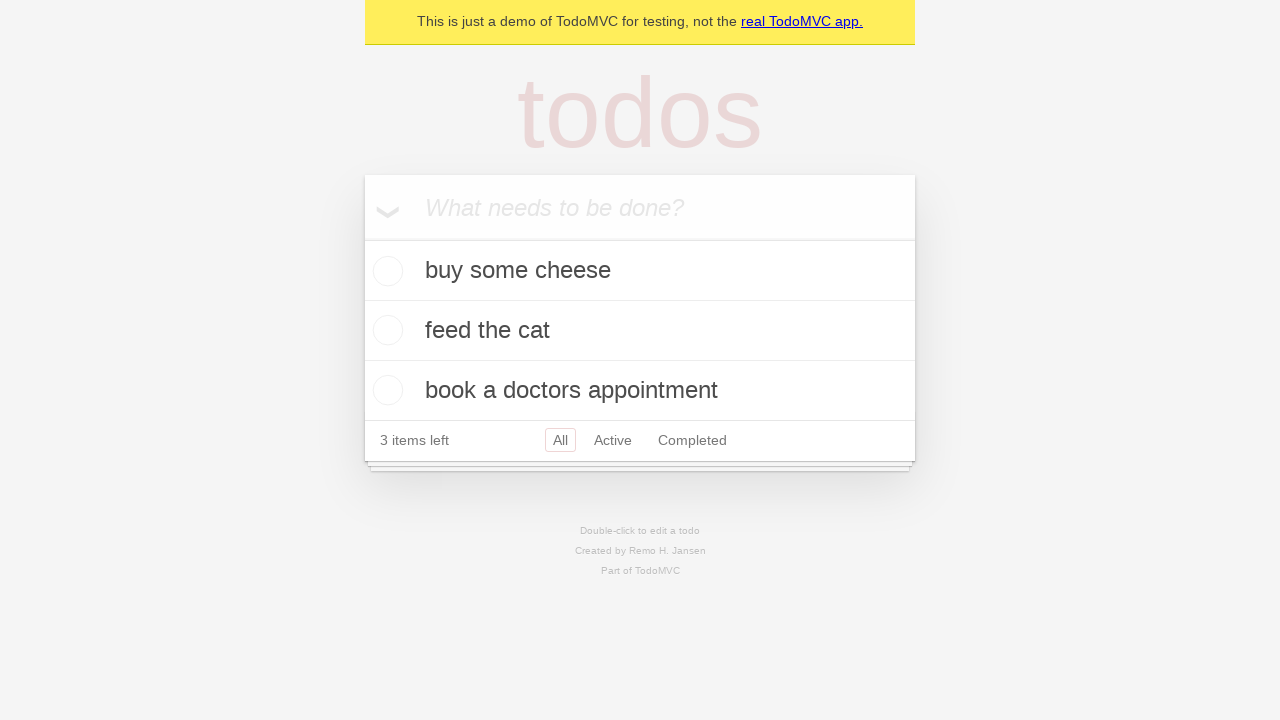

Checked the first todo item as completed at (385, 271) on .todo-list li .toggle >> nth=0
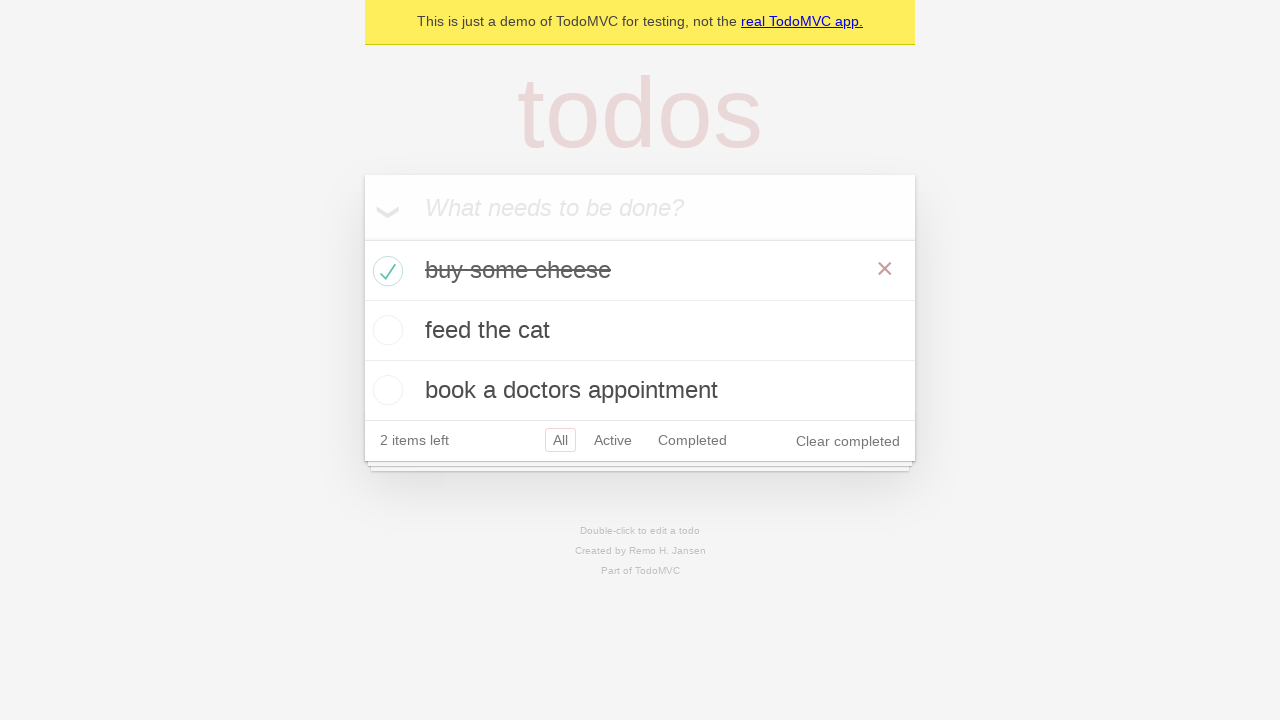

Clear completed button is now visible
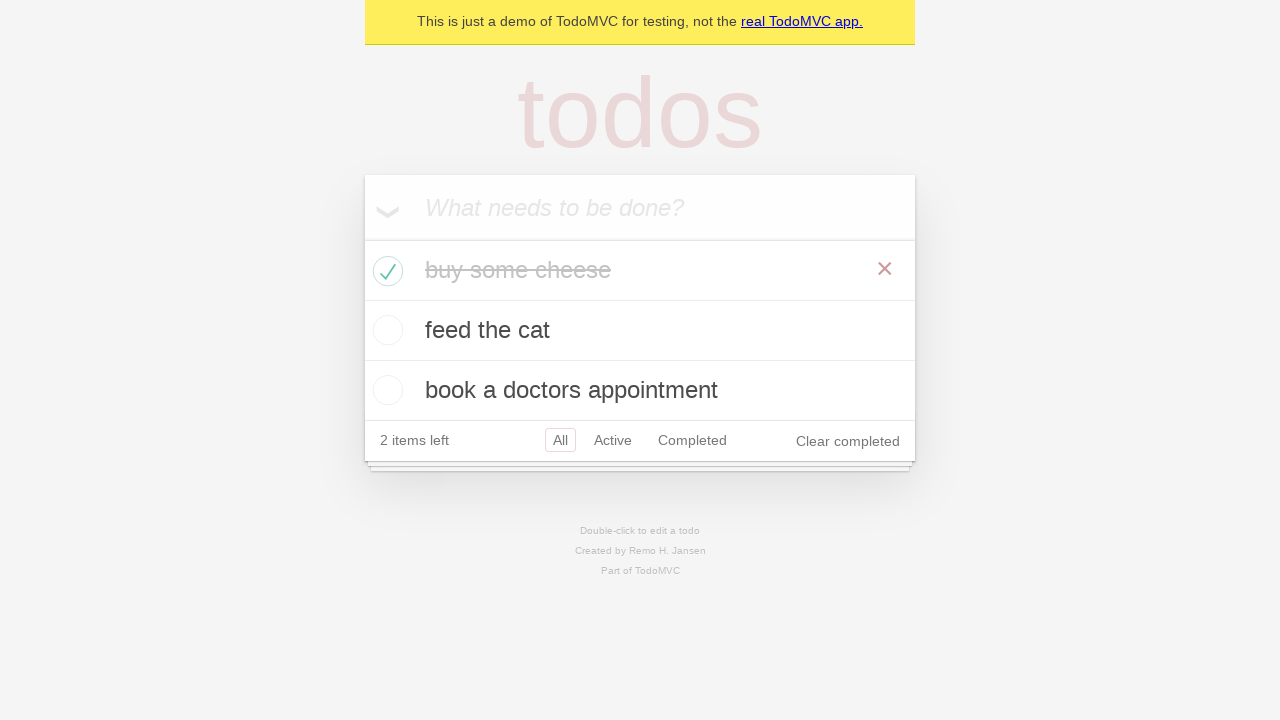

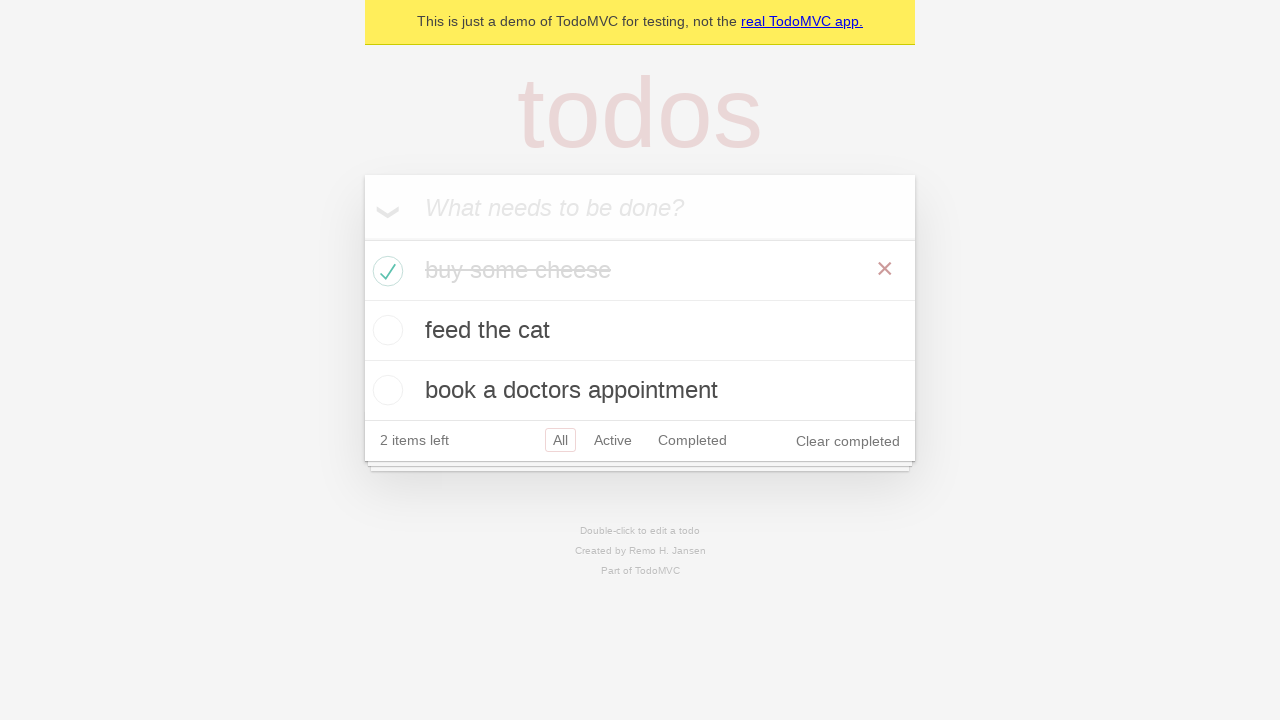